Tests that other controls are hidden when editing a todo item

Starting URL: https://demo.playwright.dev/todomvc

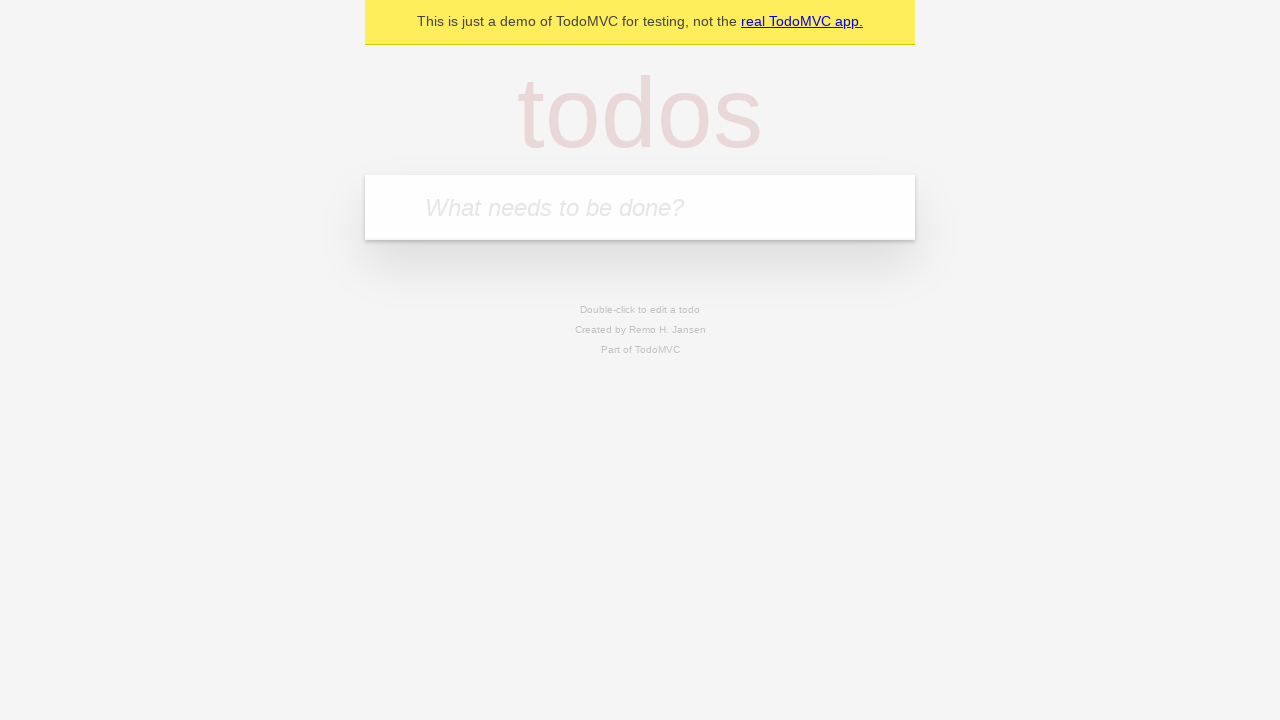

Filled todo input with 'buy some cheese' on internal:attr=[placeholder="What needs to be done?"i]
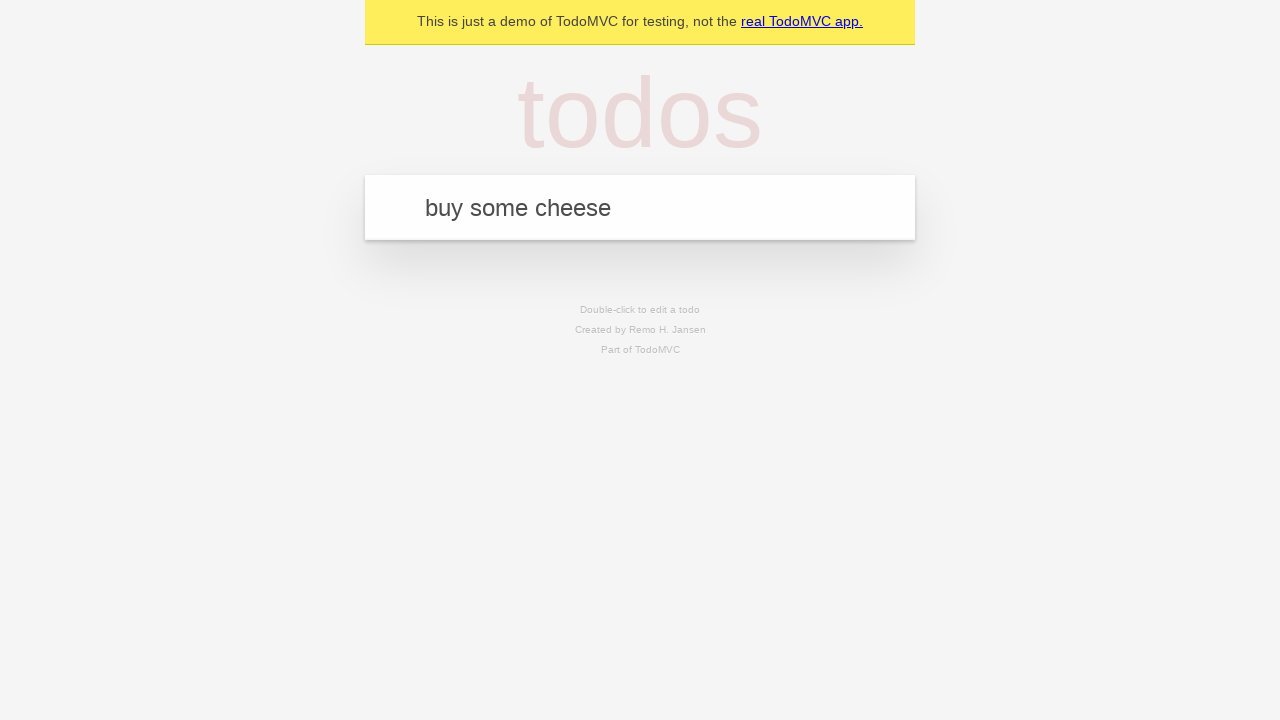

Pressed Enter to create todo 'buy some cheese' on internal:attr=[placeholder="What needs to be done?"i]
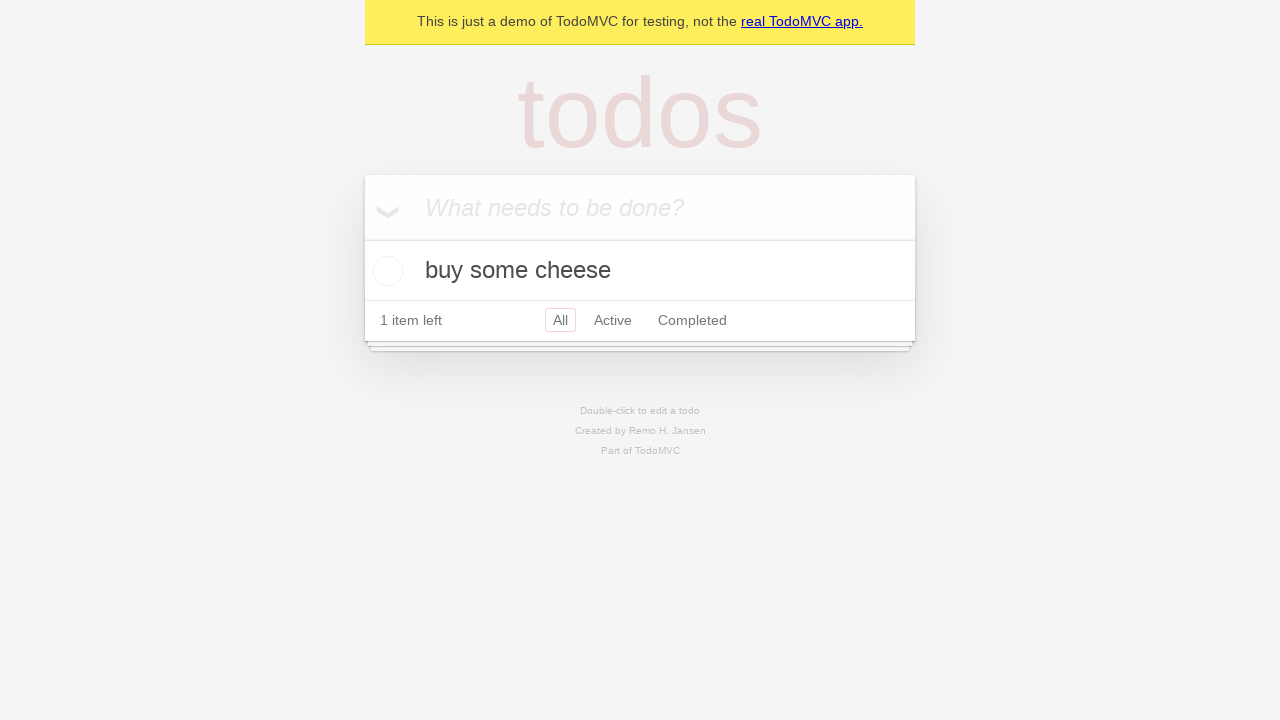

Filled todo input with 'feed the cat' on internal:attr=[placeholder="What needs to be done?"i]
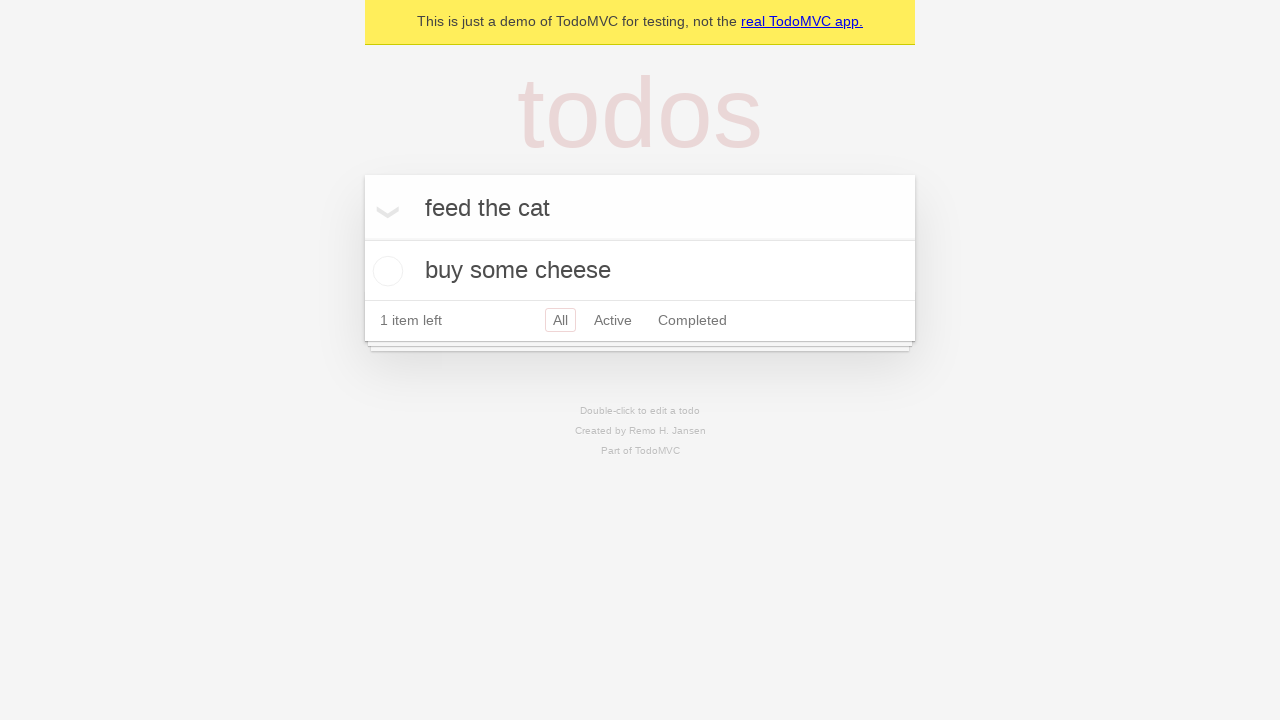

Pressed Enter to create todo 'feed the cat' on internal:attr=[placeholder="What needs to be done?"i]
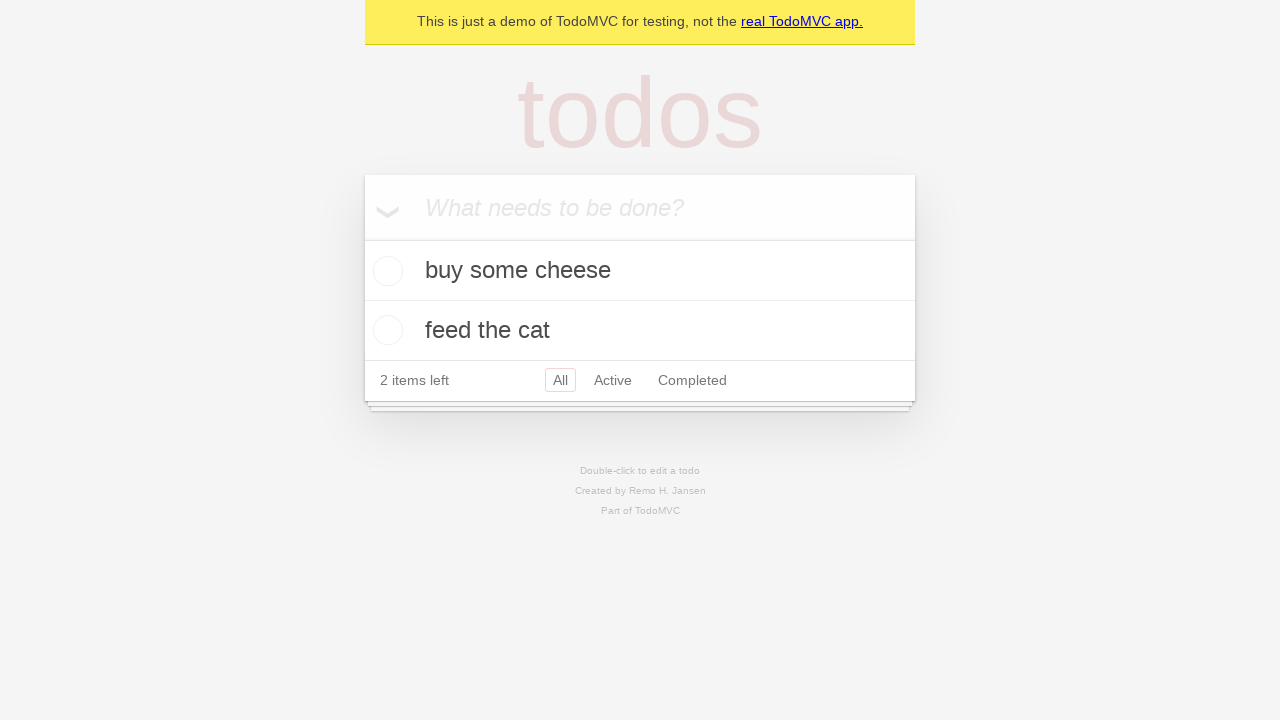

Filled todo input with 'book a doctors appointment' on internal:attr=[placeholder="What needs to be done?"i]
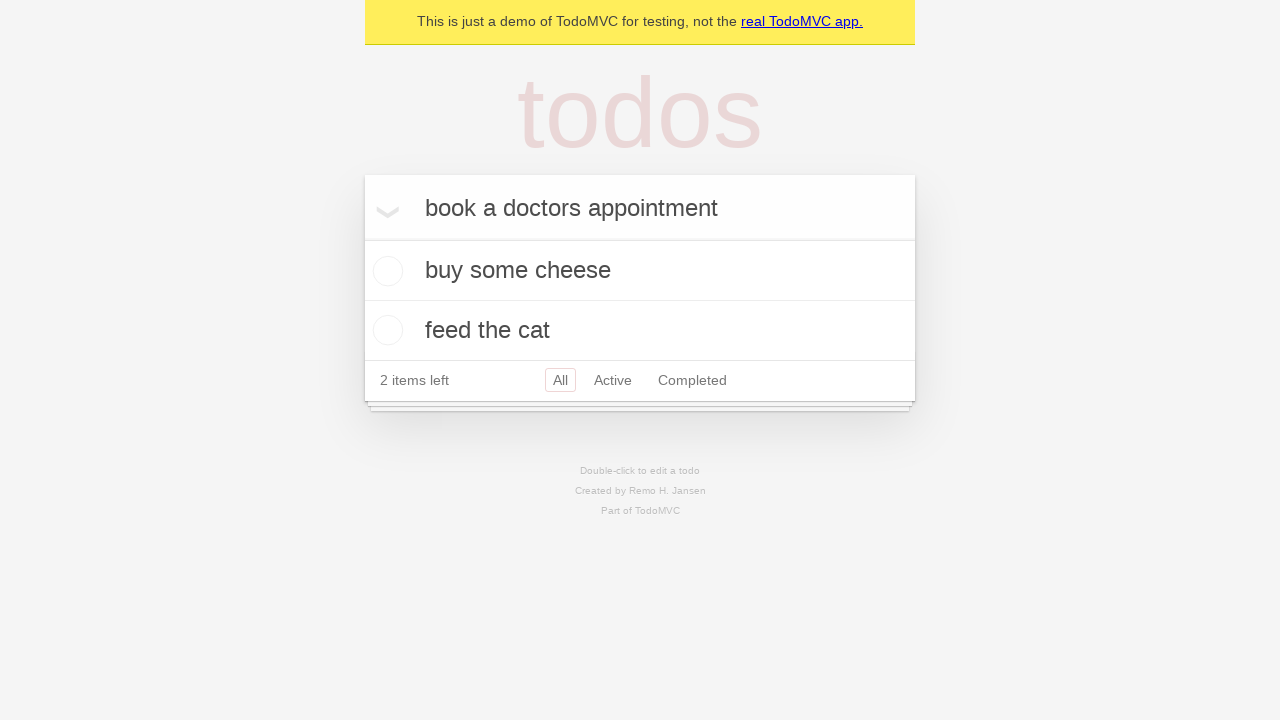

Pressed Enter to create todo 'book a doctors appointment' on internal:attr=[placeholder="What needs to be done?"i]
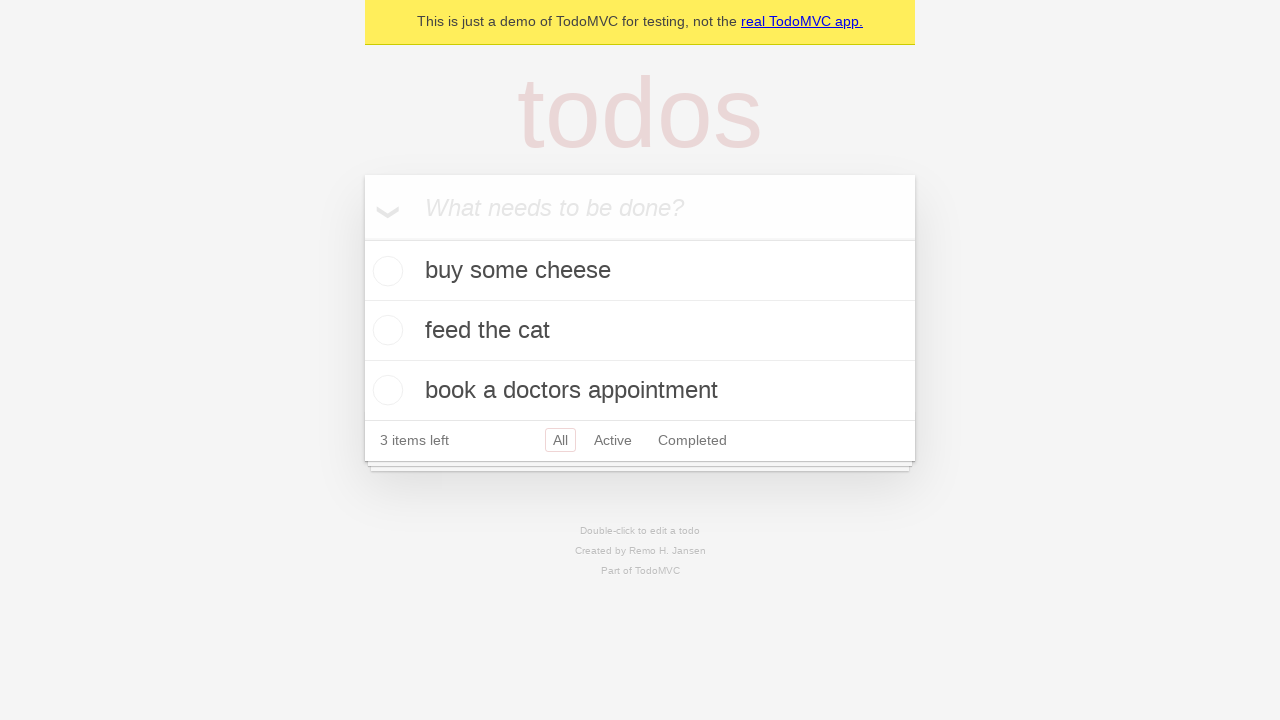

All 3 todo items created and visible
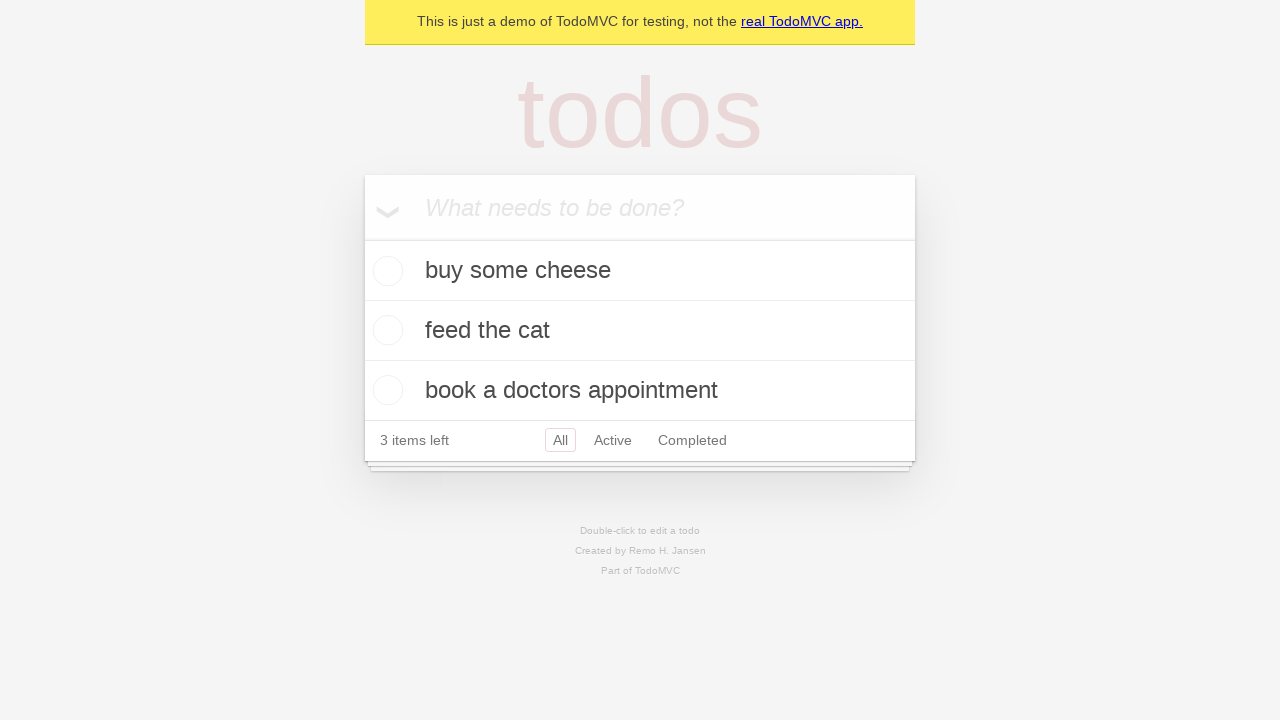

Double-clicked second todo item to enter edit mode at (640, 331) on internal:testid=[data-testid="todo-item"s] >> nth=1
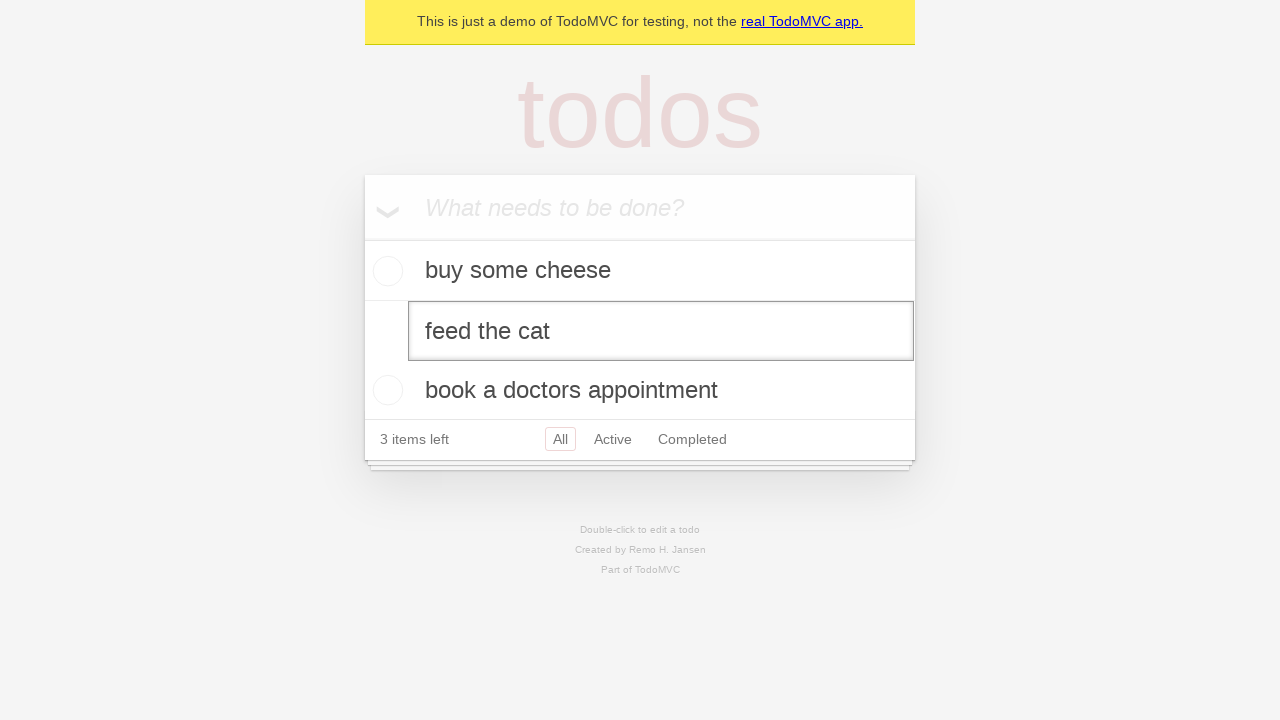

Edit input field is now visible for the second todo item
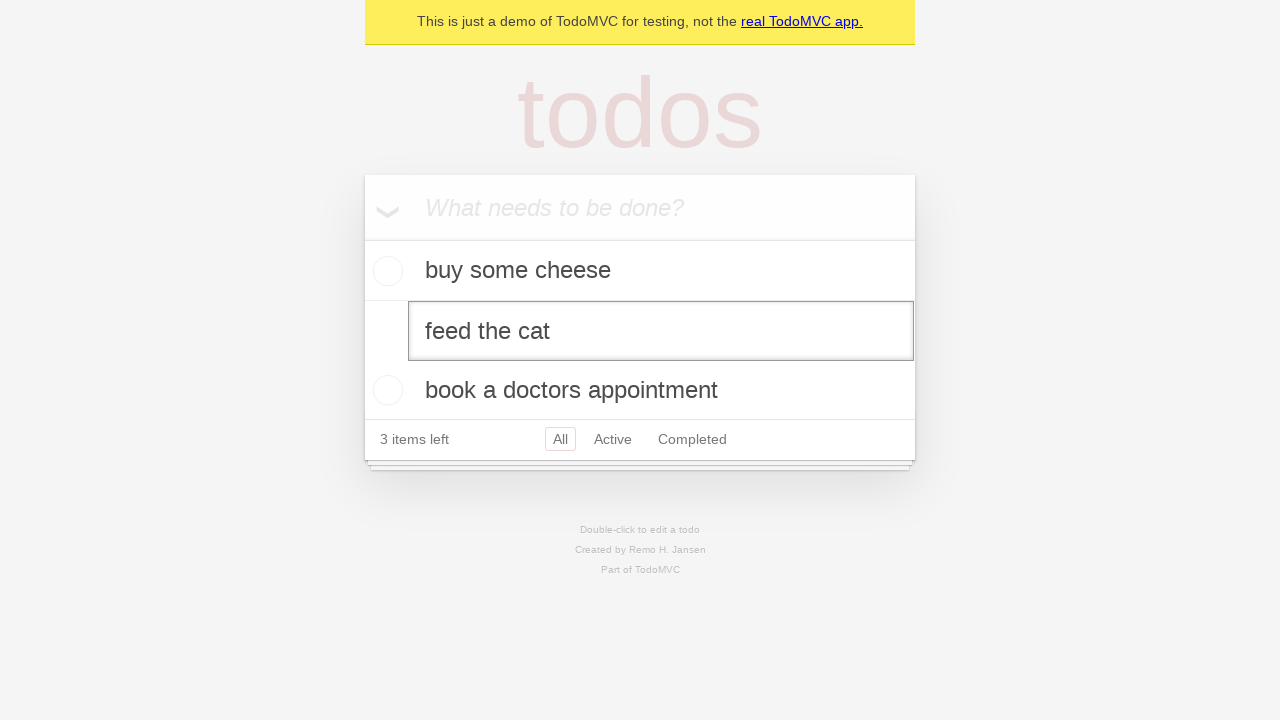

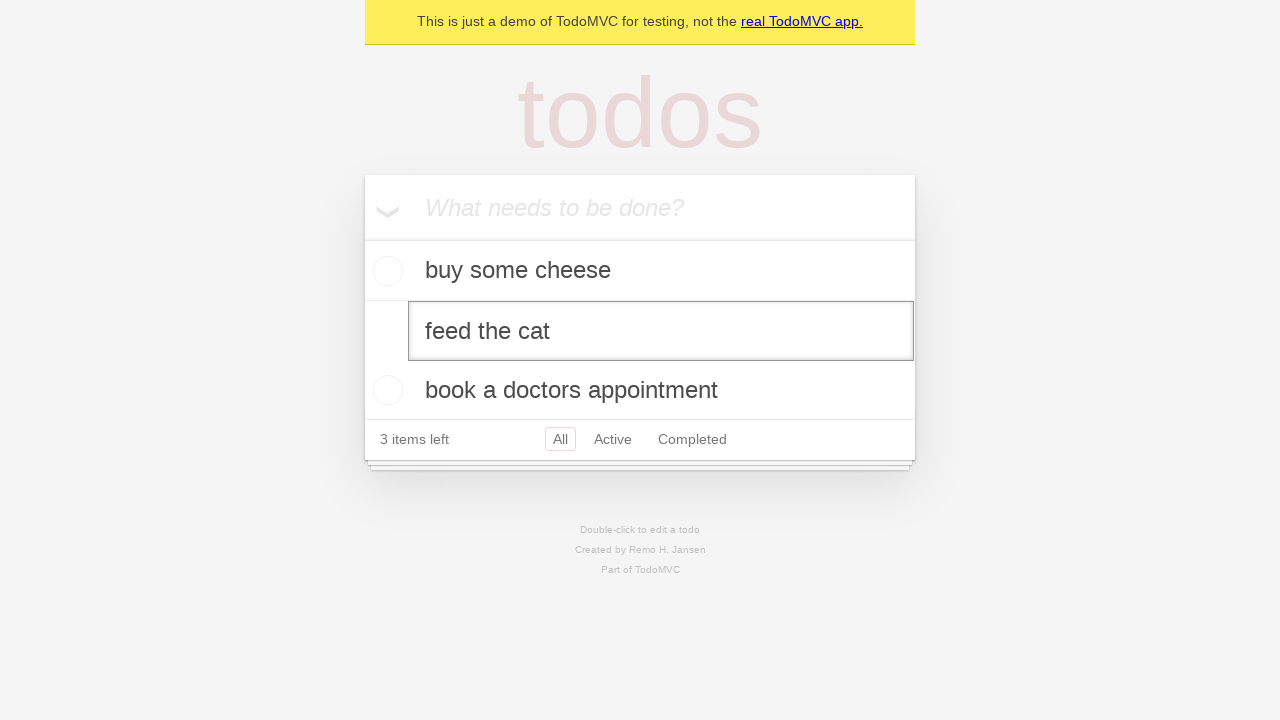